Performs mouse hover action over an element

Starting URL: https://dgotlieb.github.io/Actions/

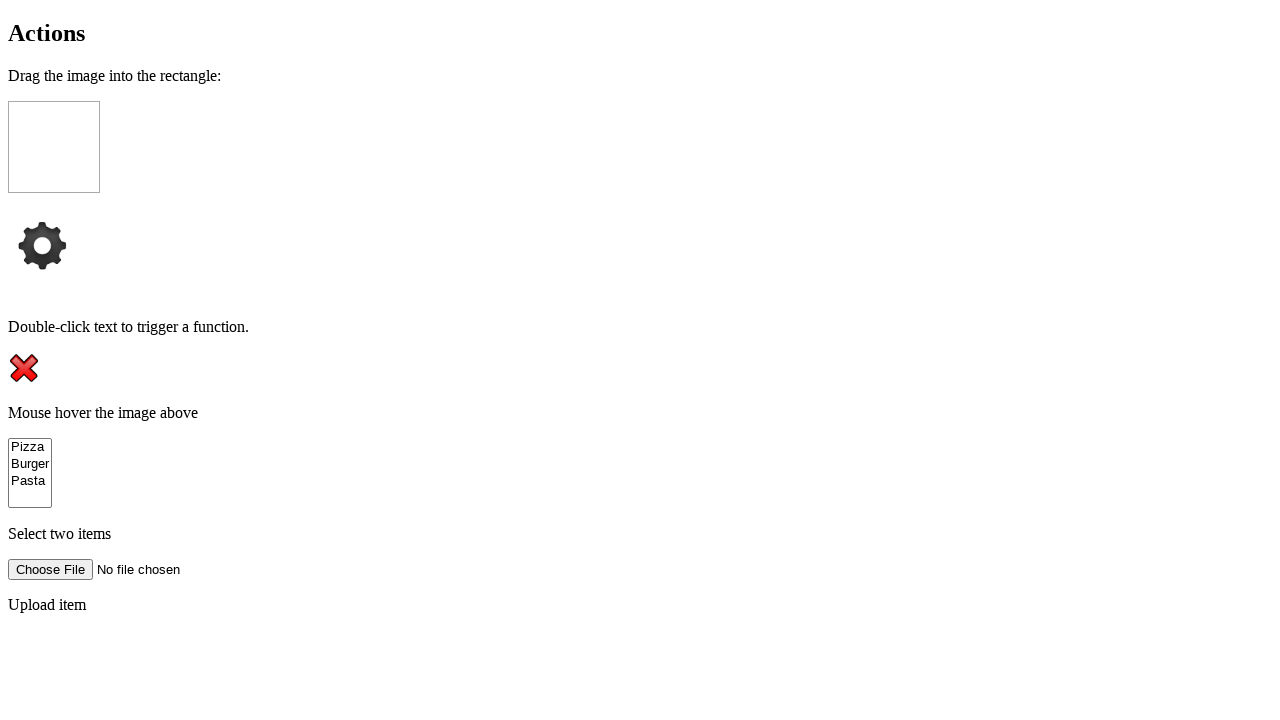

Performed mouse hover action over the close button at (24, 368) on #close
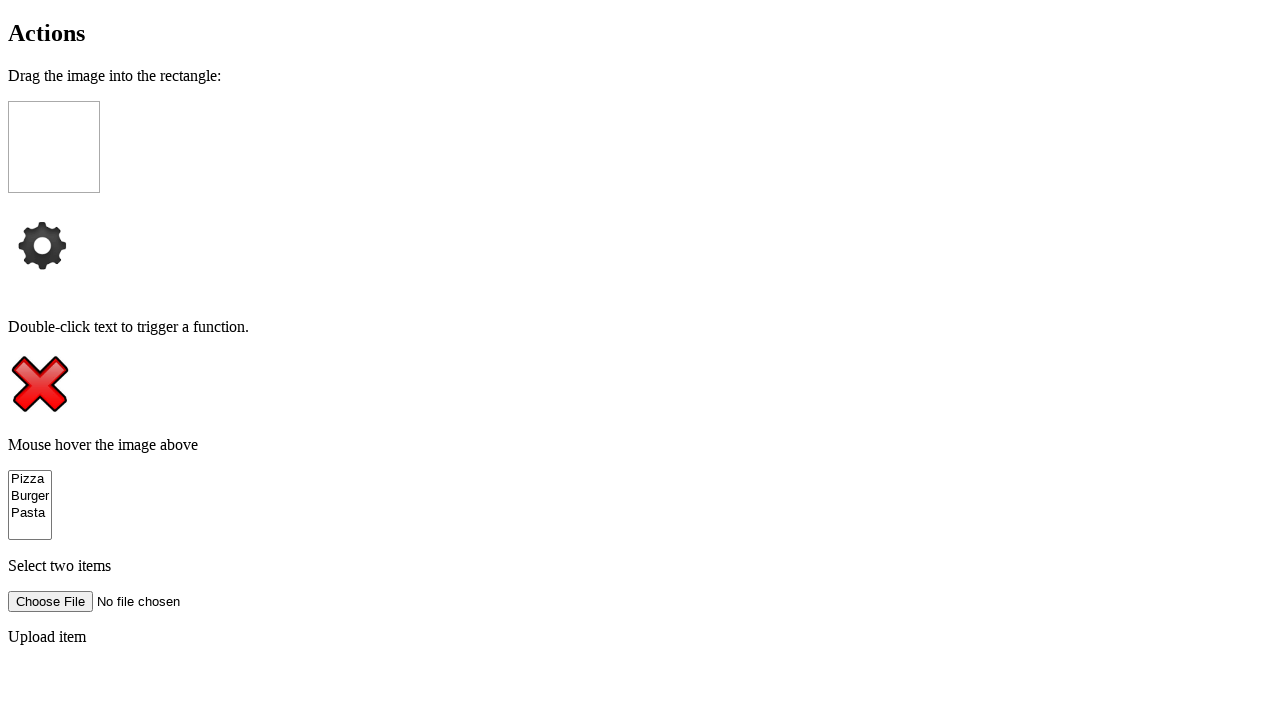

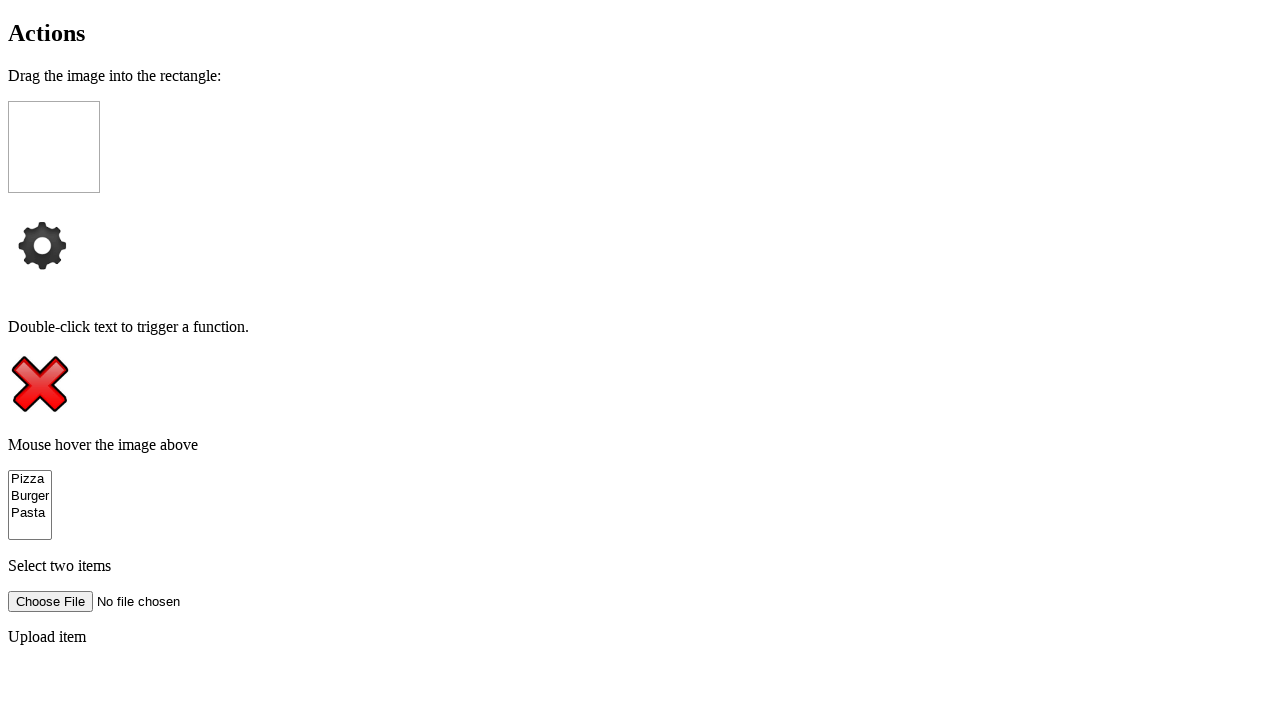